Tests dynamic controls functionality by verifying a text input field's enabled state, clicking a toggle button to enable it, and confirming the state change.

Starting URL: https://v1.training-support.net/selenium/dynamic-controls

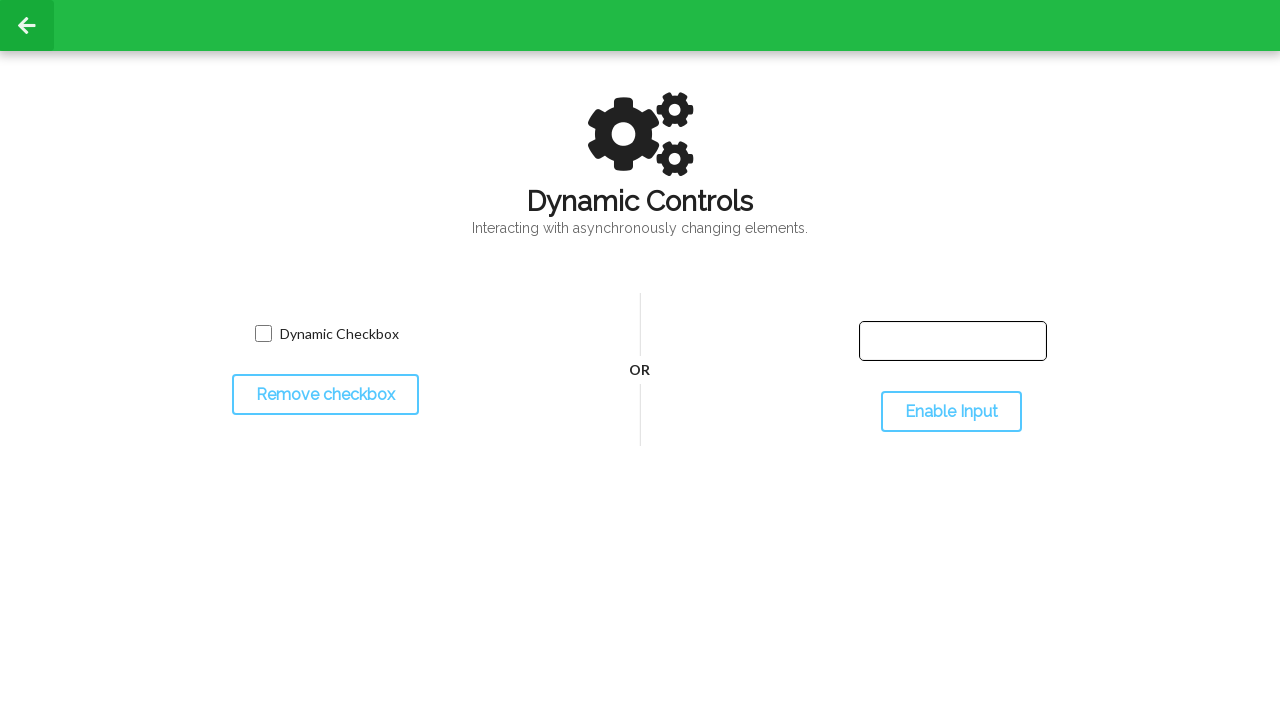

Located the text input field
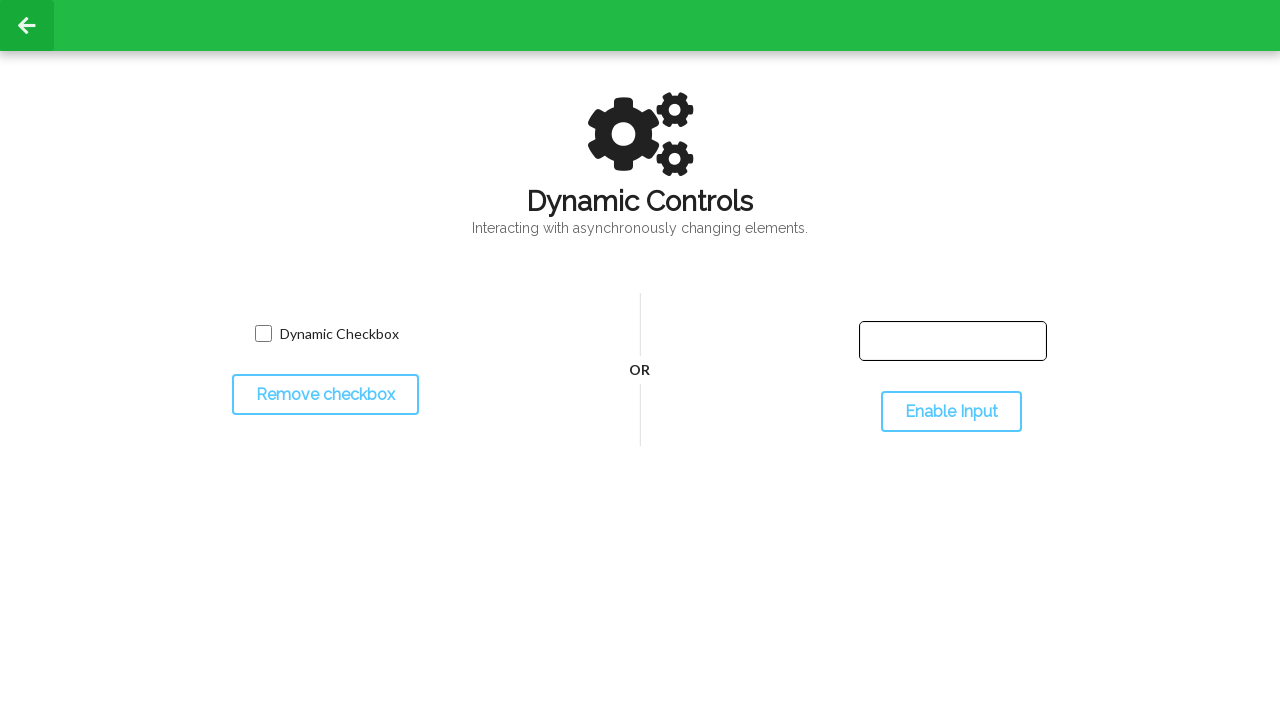

Checked initial enabled state of text field: False
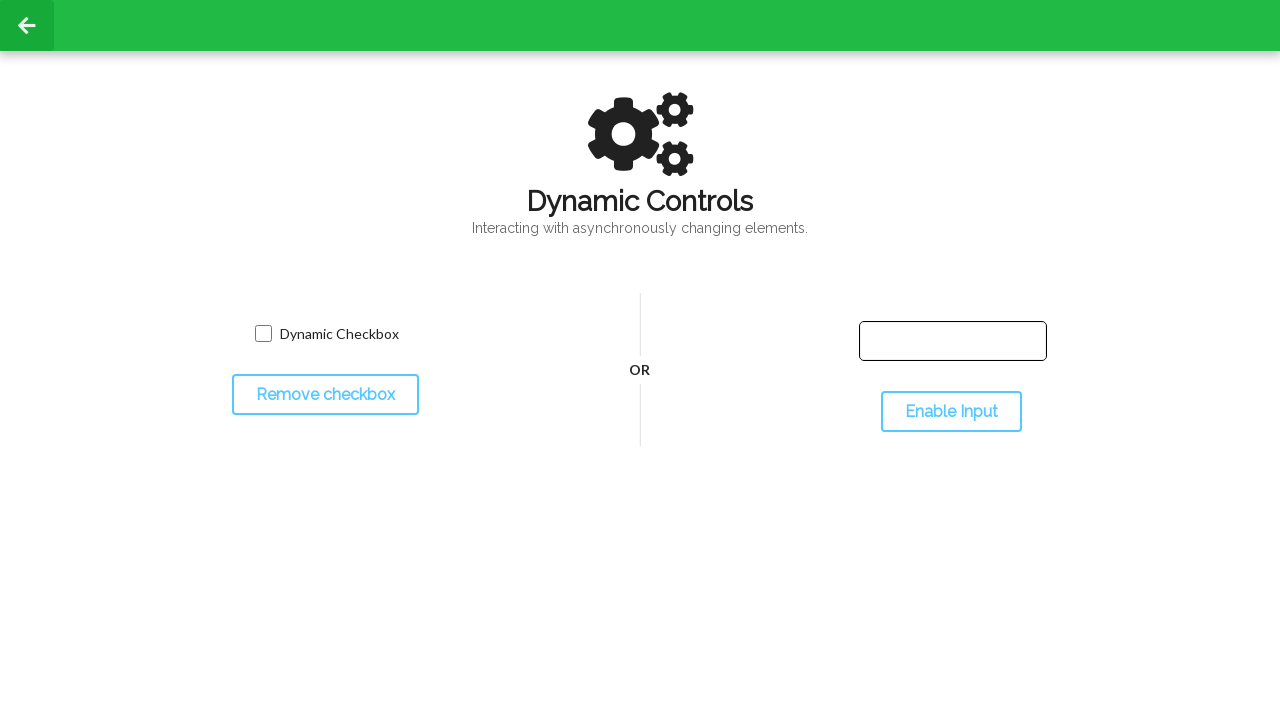

Clicked the toggle button to enable the input field at (951, 412) on #toggleInput
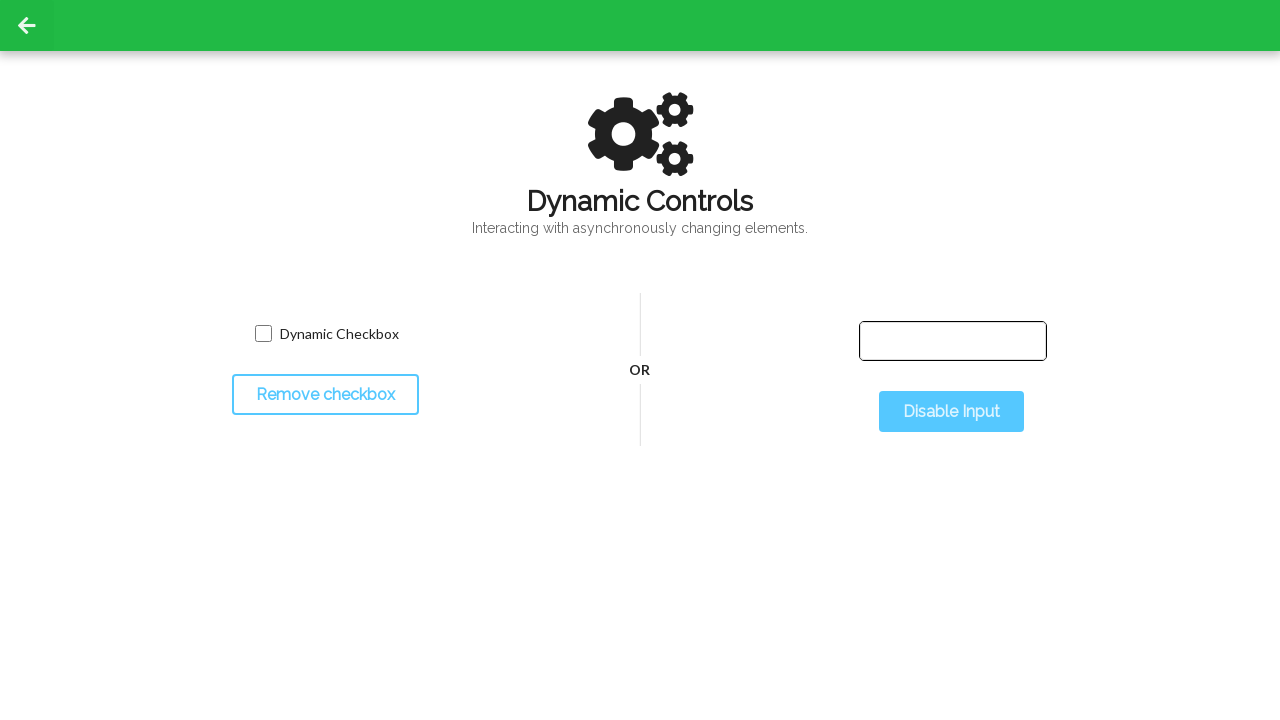

Waited 500ms for the state change to take effect
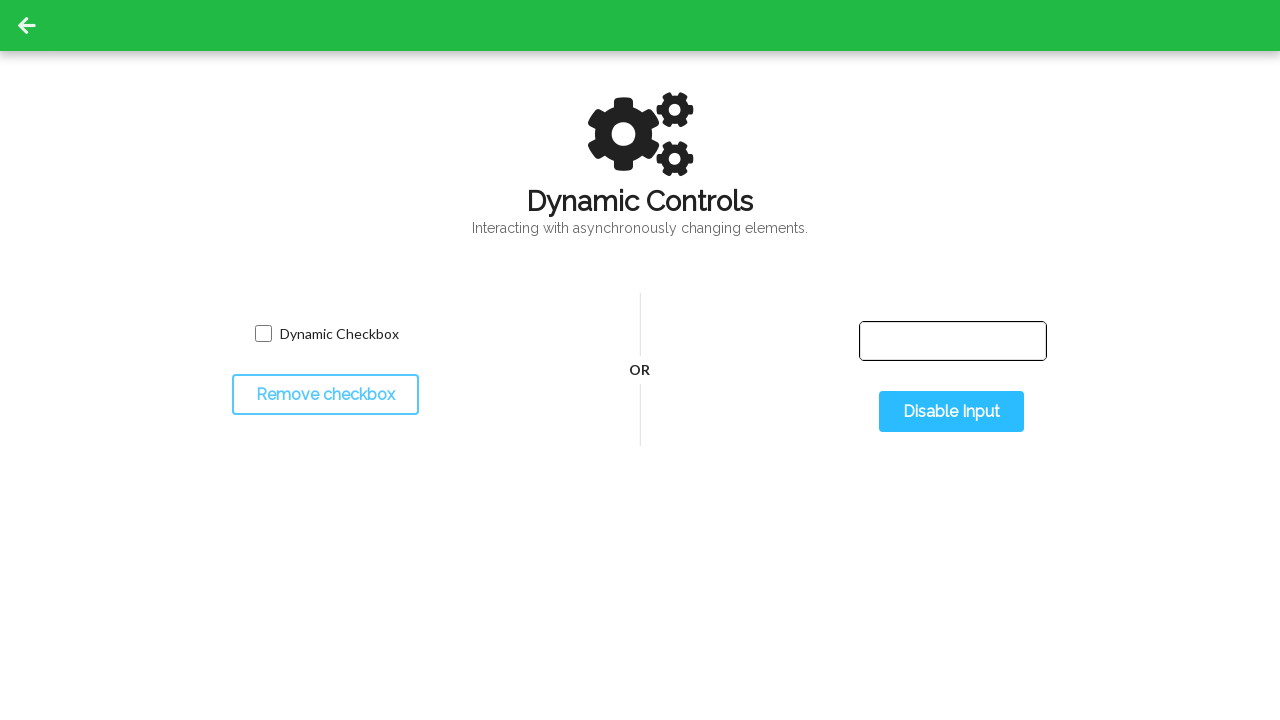

Checked final enabled state of text field: True
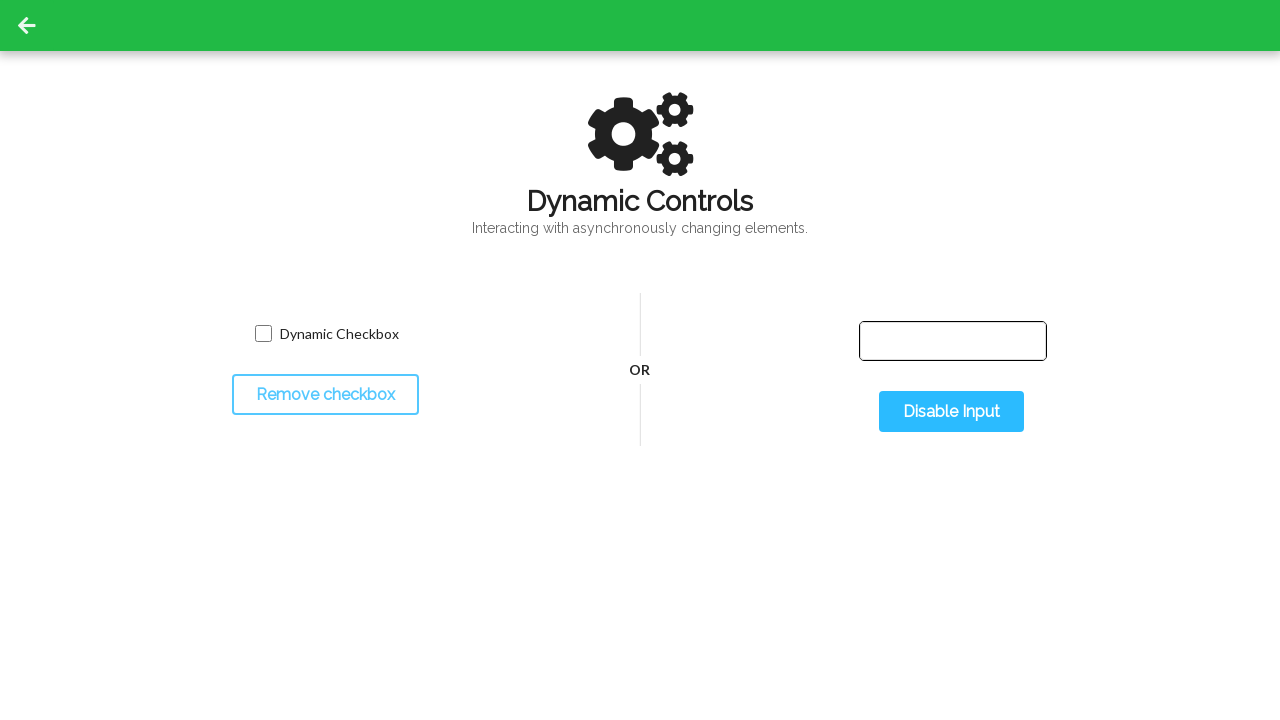

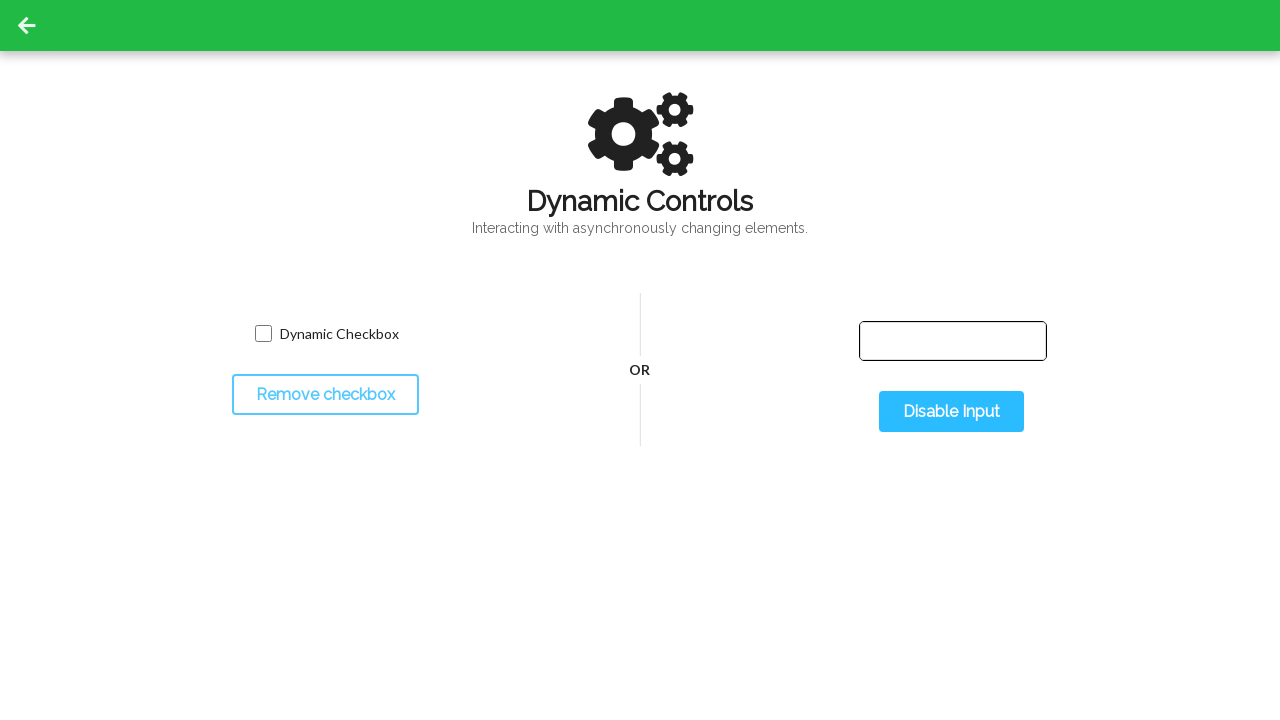